Tests registration form validation by attempting to register with empty email and password fields

Starting URL: http://practice.automationtesting.in/

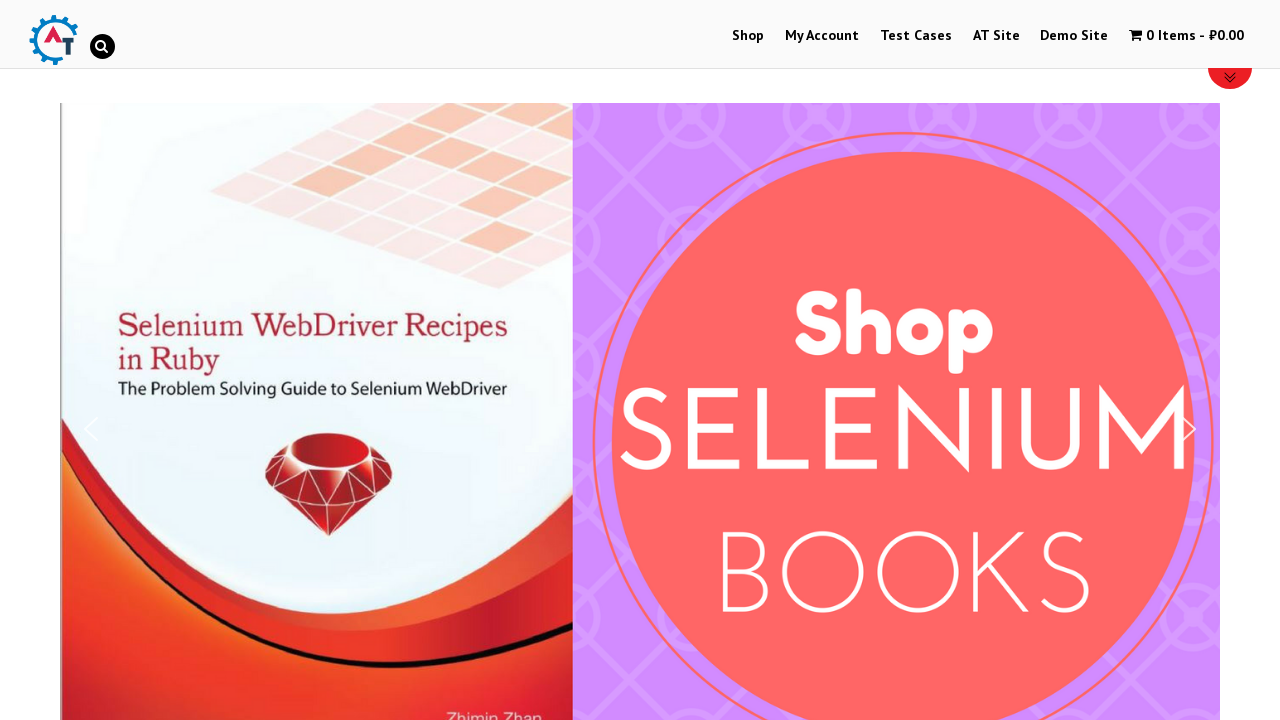

Navigated to practice.automationtesting.in
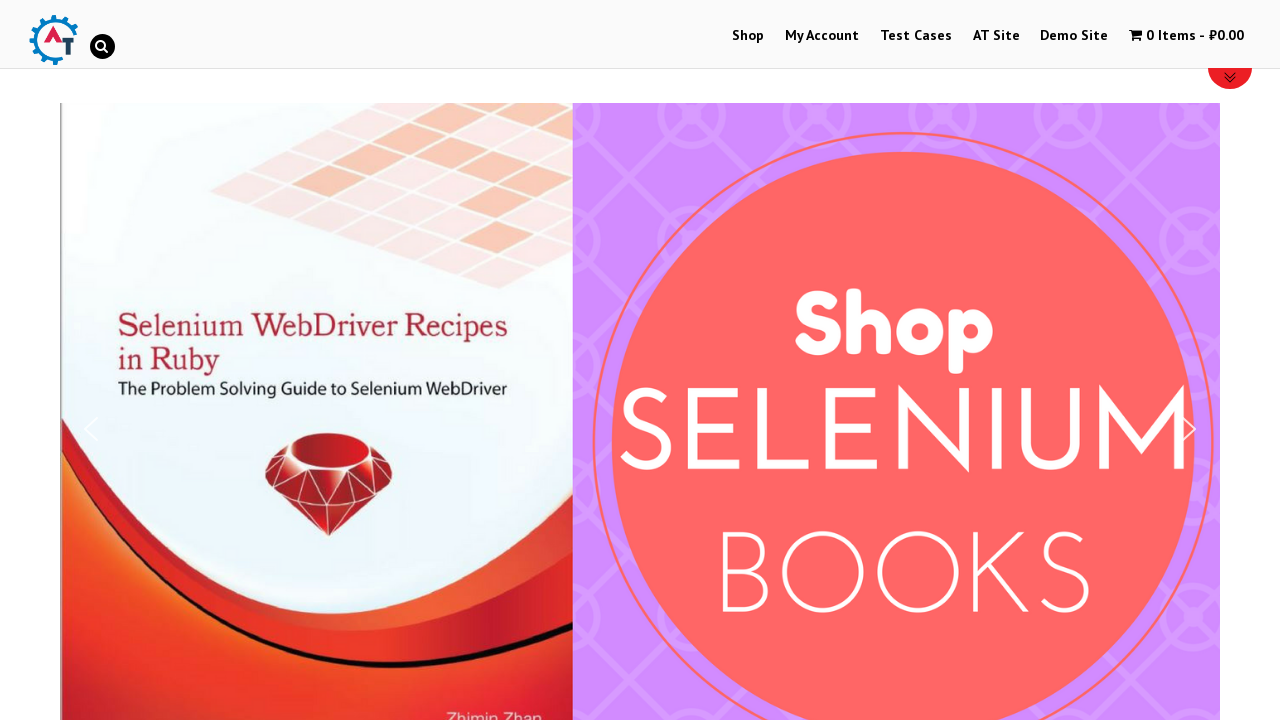

Clicked on Account menu at (822, 36) on text=Account
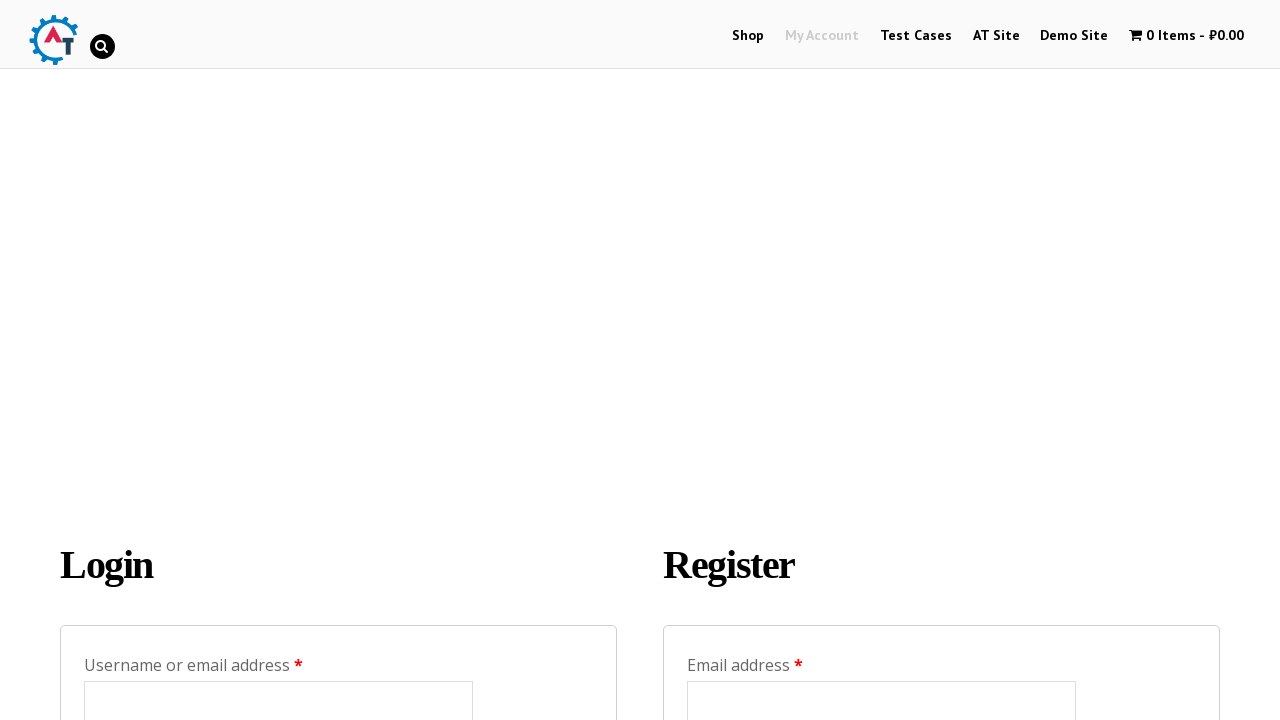

Left email field empty on #reg_email
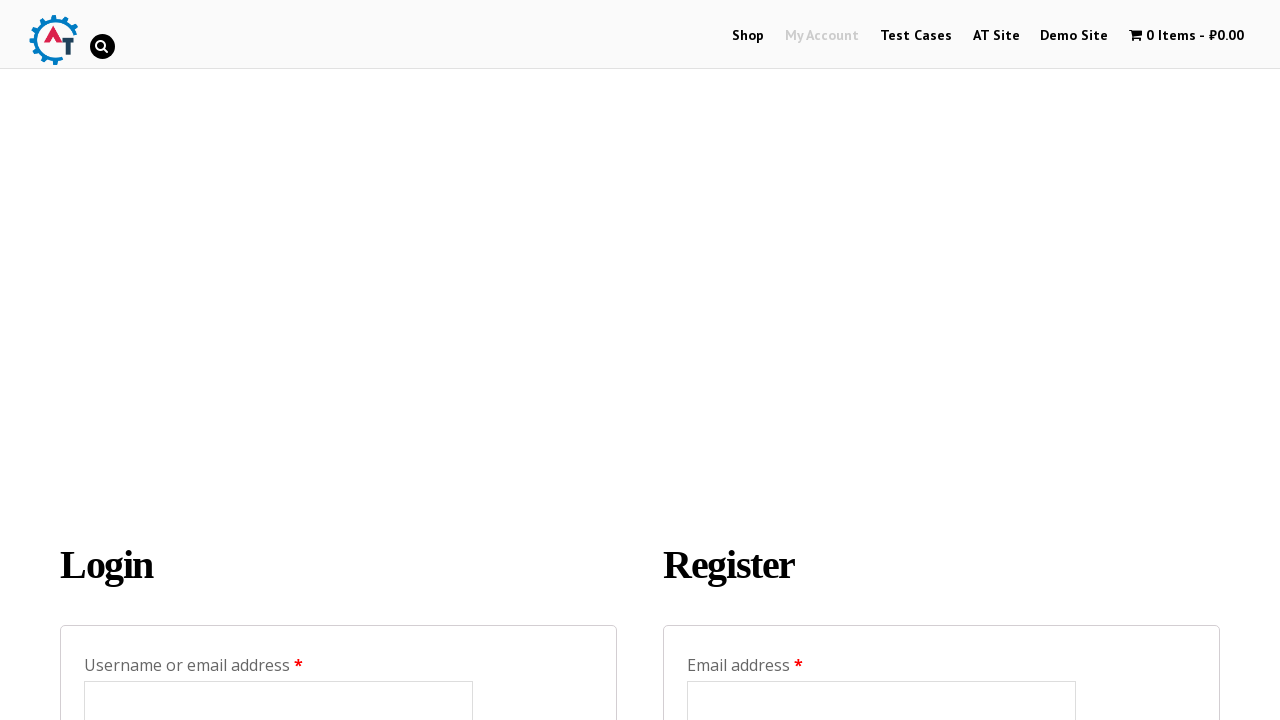

Left password field empty on #reg_password
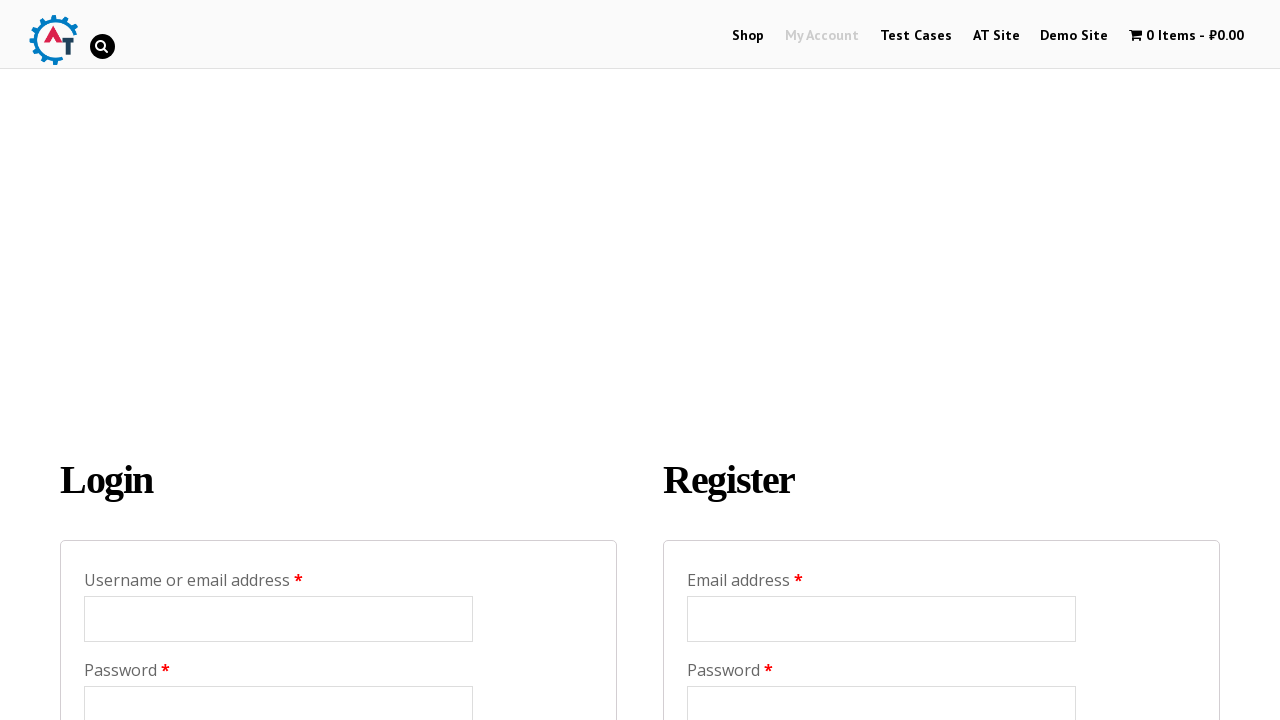

Clicked Register button with empty email and password at (744, 447) on xpath=//div[@id='customer_login']/div[2]/form/p[3]/input[3]
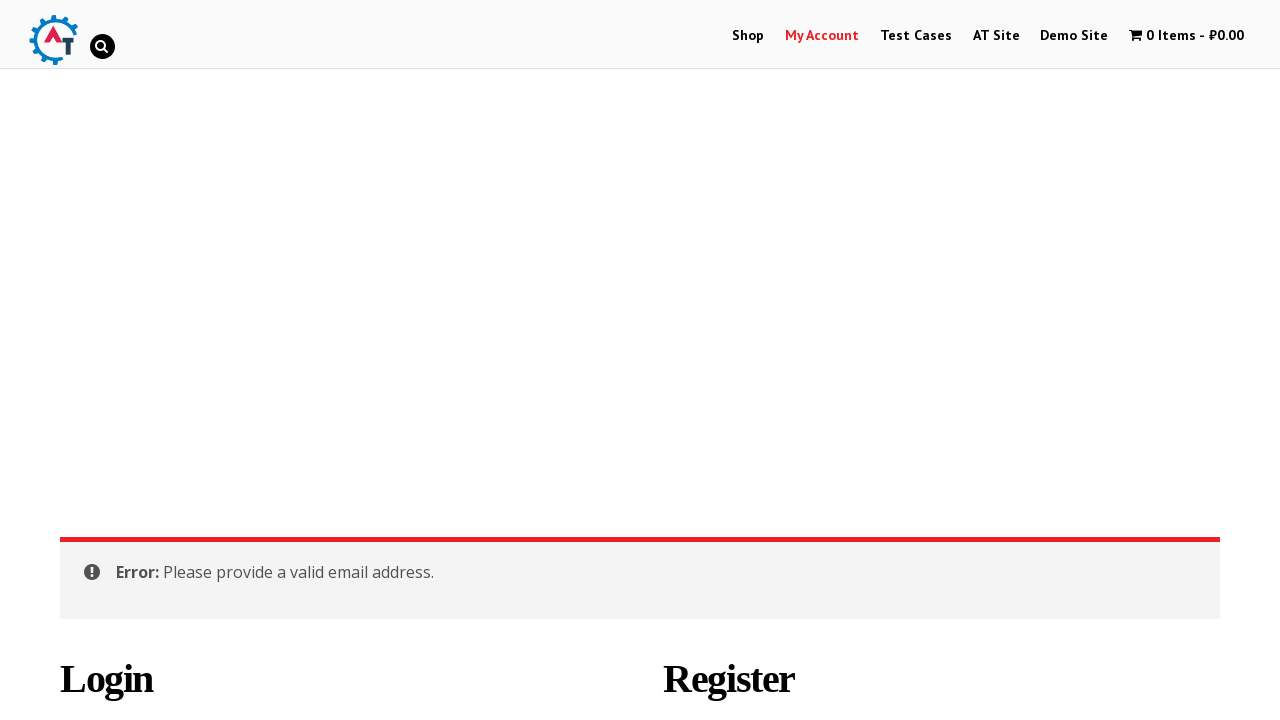

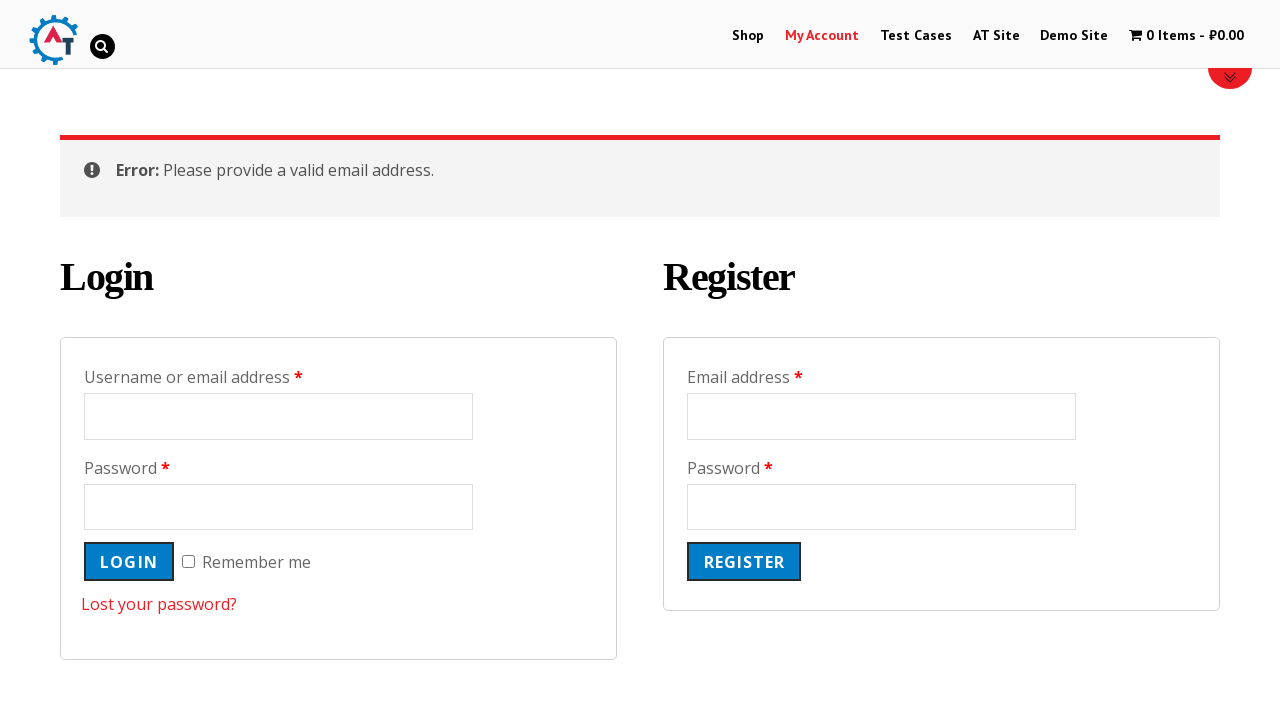